Tests multi-window handling by opening a new tab, navigating to a course page to get course name, then returning to the original tab to fill a form field with that course name

Starting URL: https://www.rahulshettyacademy.com/angularpractice/

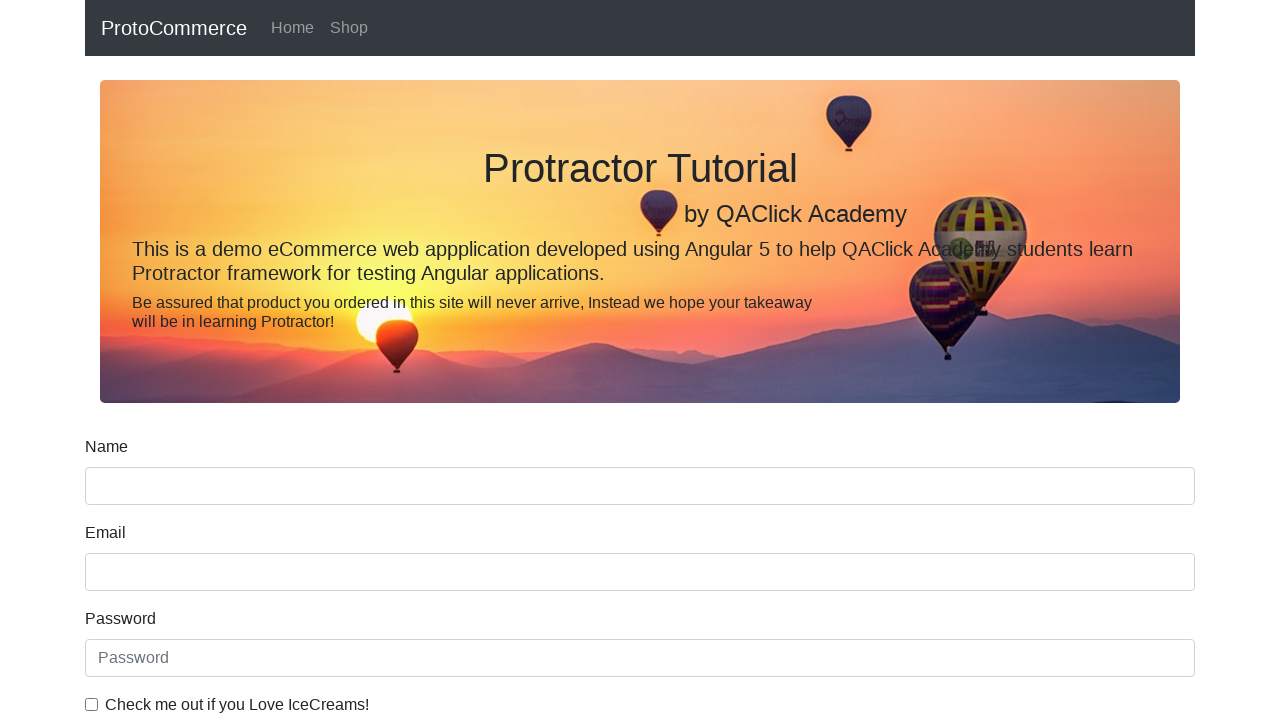

Opened new tab in browser context
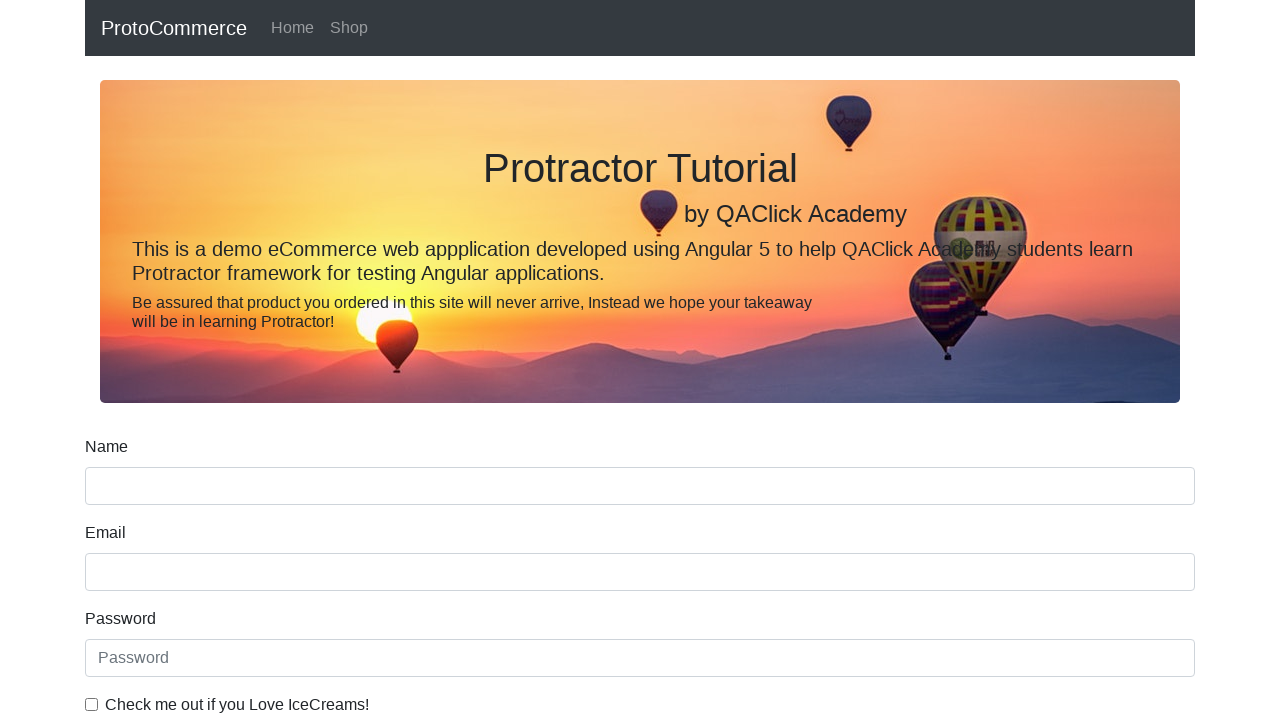

Navigated to courses page in new tab
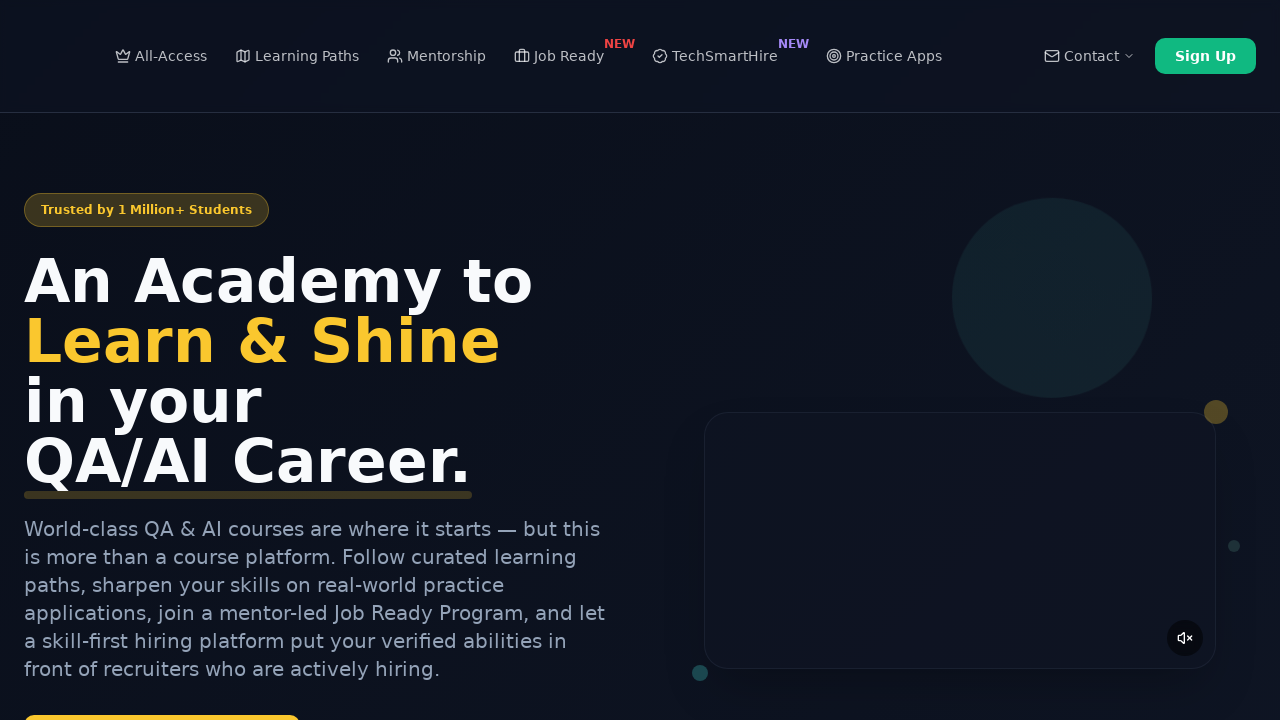

Located all course links matching 'core-java-for-automation-testers'
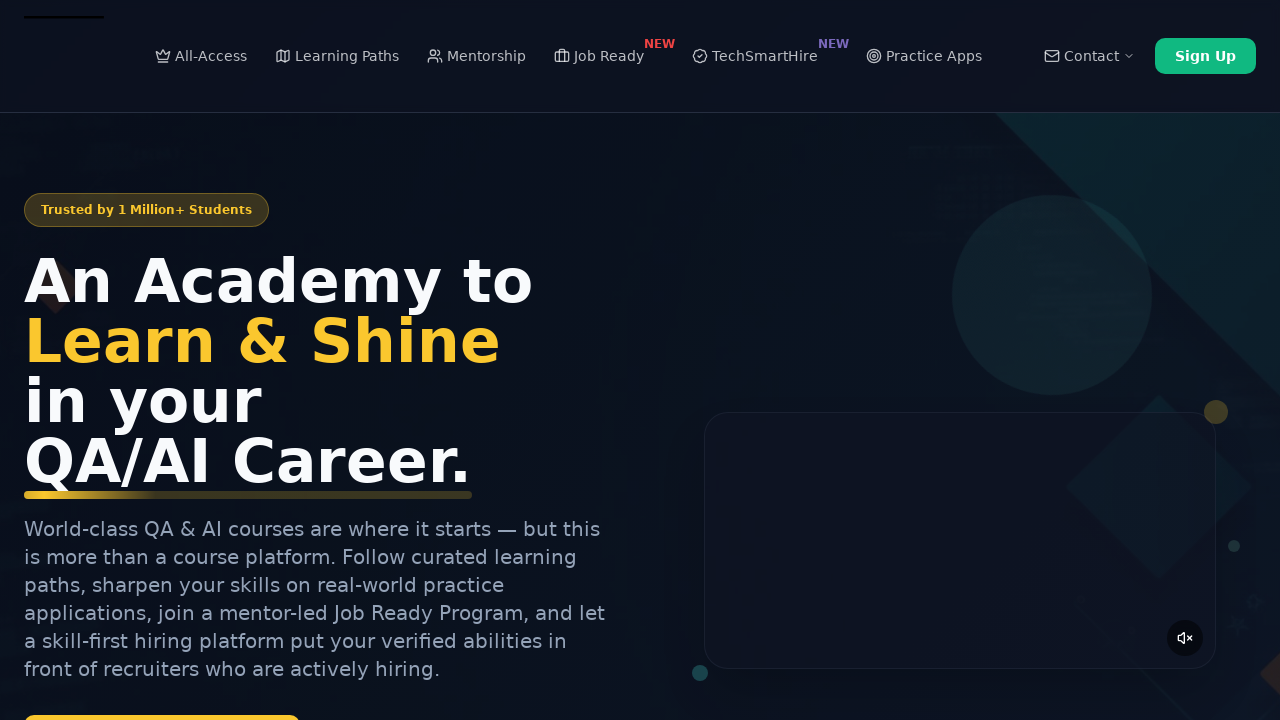

Extracted course name: 'Core Java for Automation Testers'
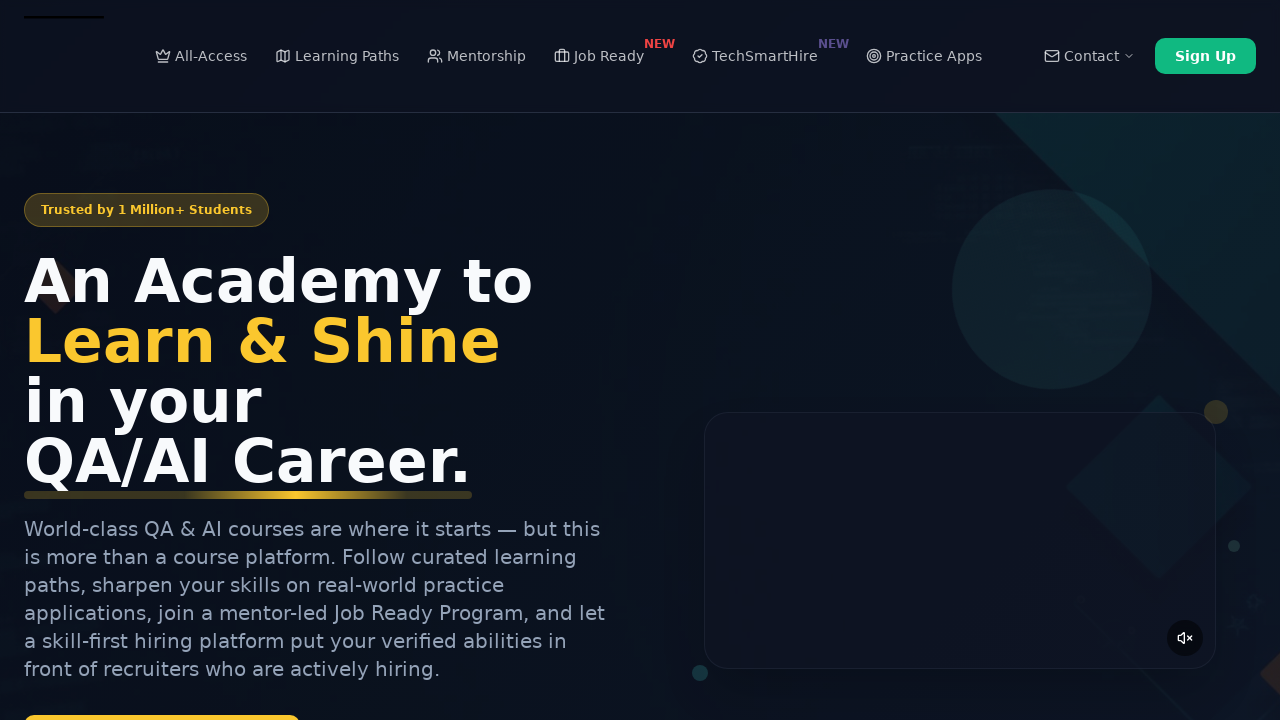

Closed new tab, returning to original tab
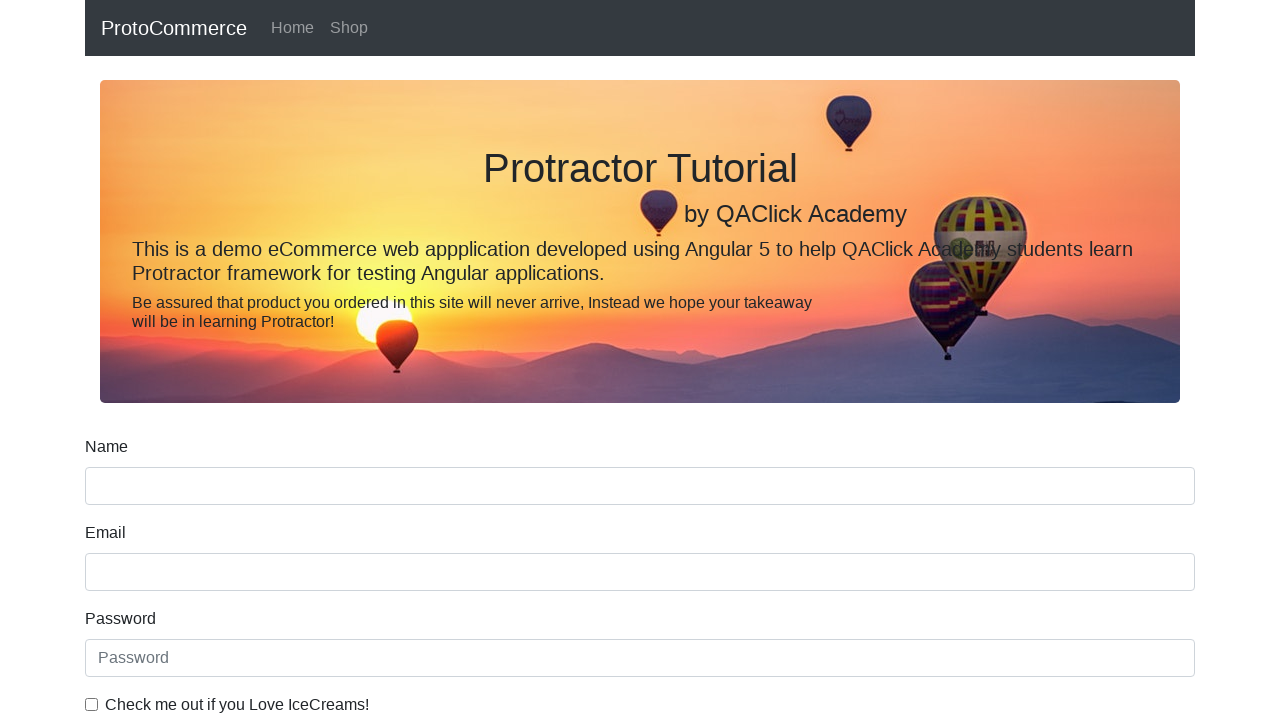

Filled name field with course name: 'Core Java for Automation Testers' on input[name='name']
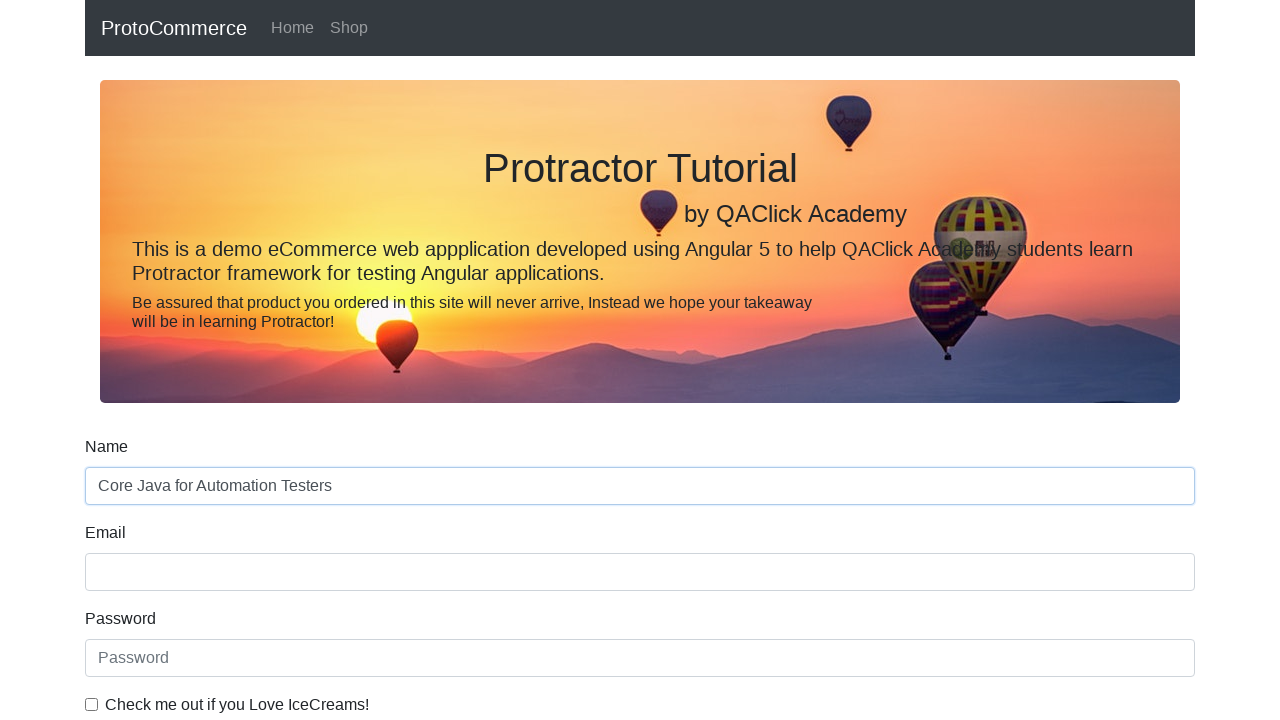

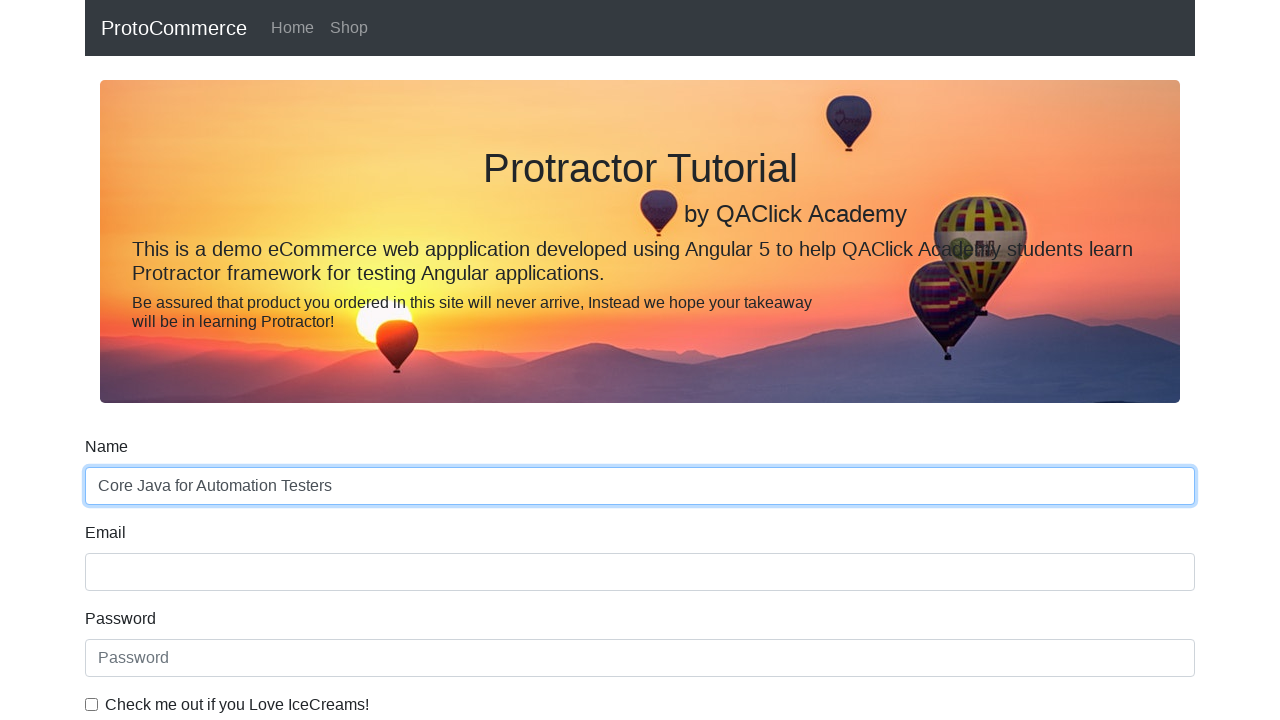